Tests drag and drop functionality by dragging an element and dropping it onto another element within an iframe

Starting URL: https://jqueryui.com/droppable/

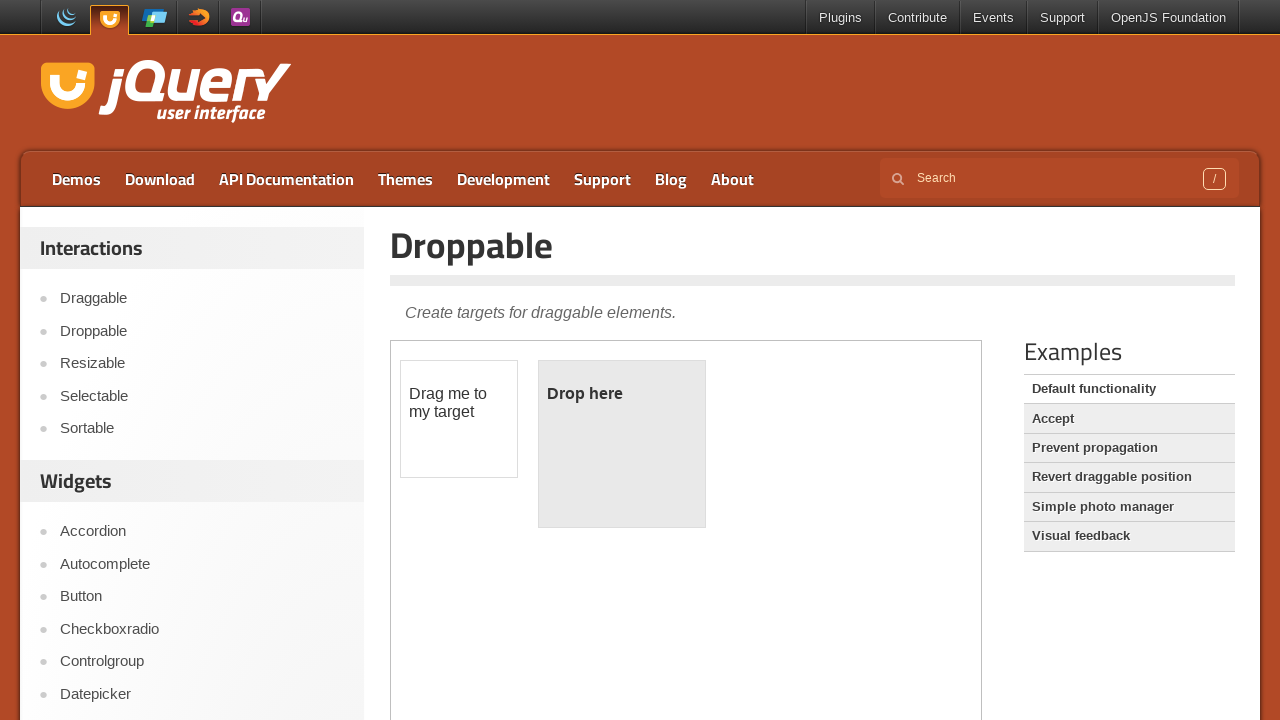

Located the first iframe containing the drag and drop demo
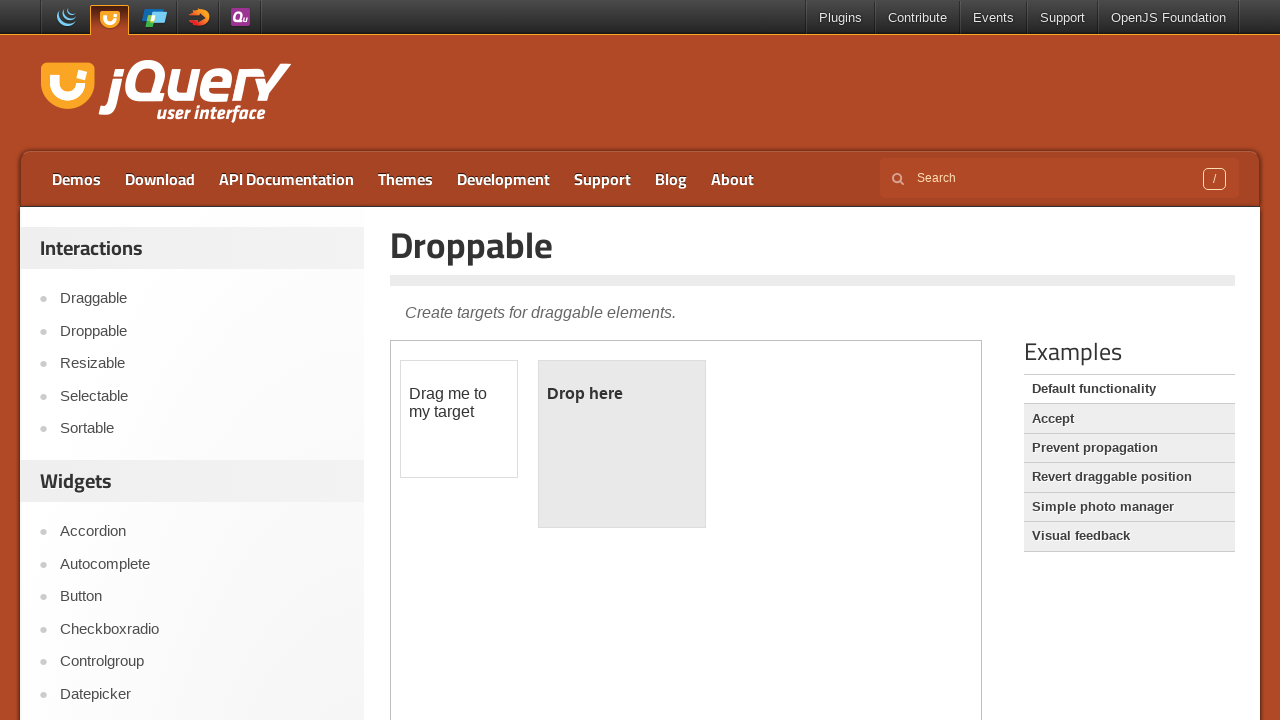

Located the draggable element with id 'draggable'
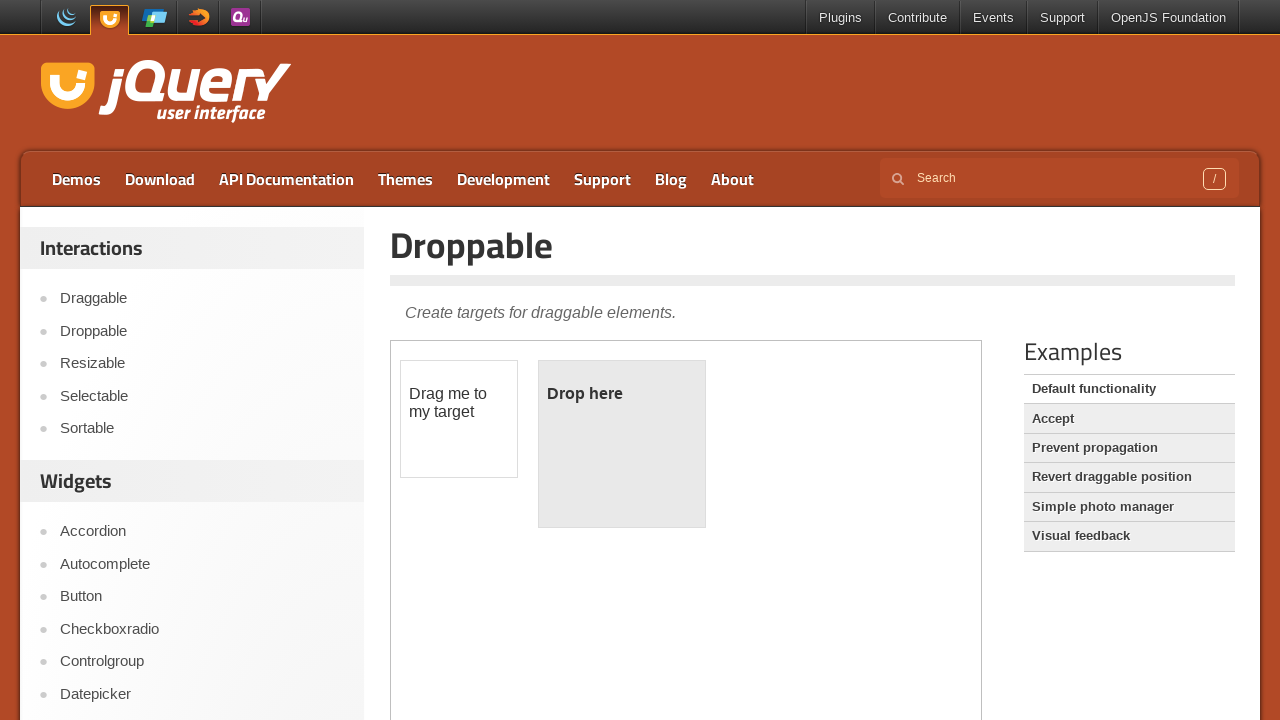

Located the droppable element with id 'droppable'
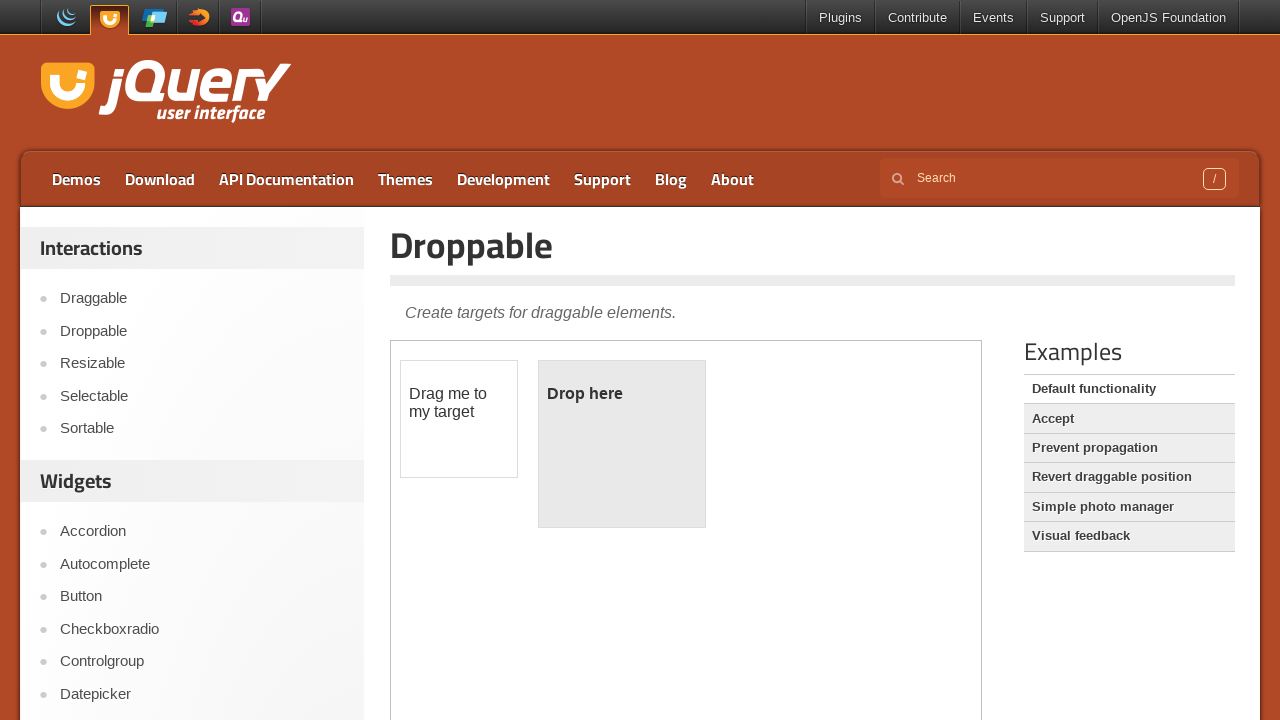

Performed drag and drop operation - dragged element onto droppable target at (622, 444)
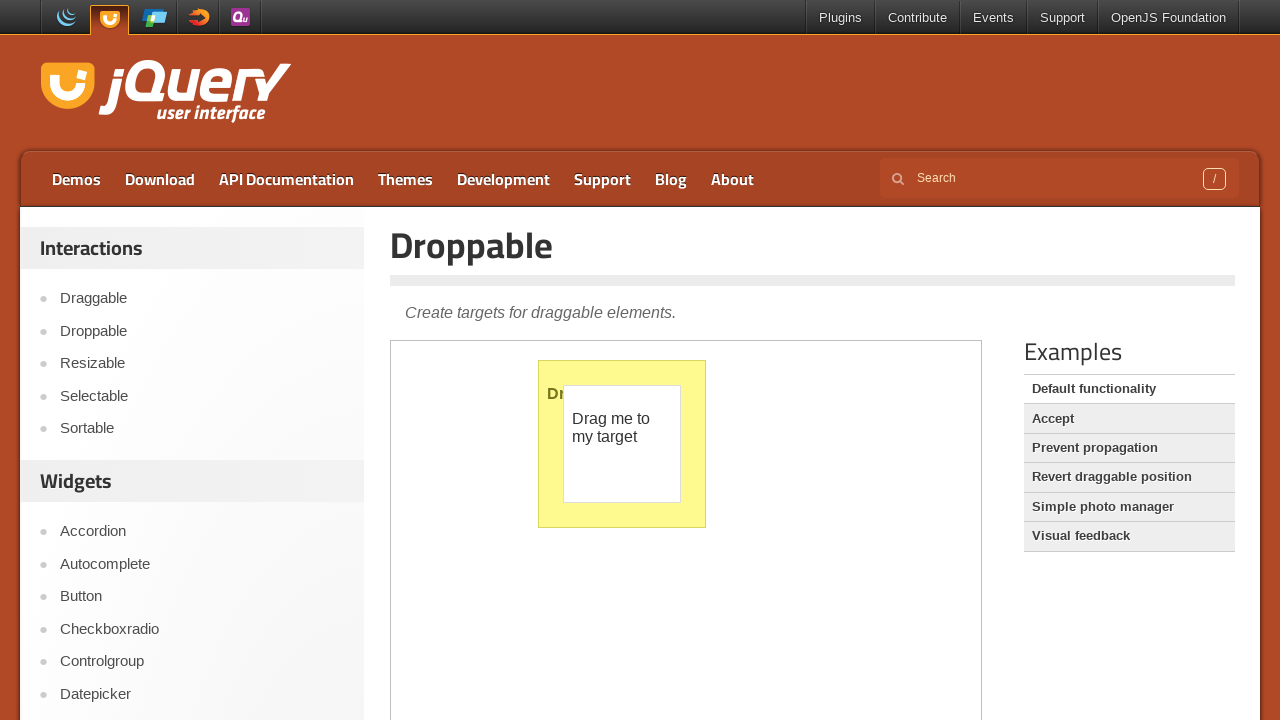

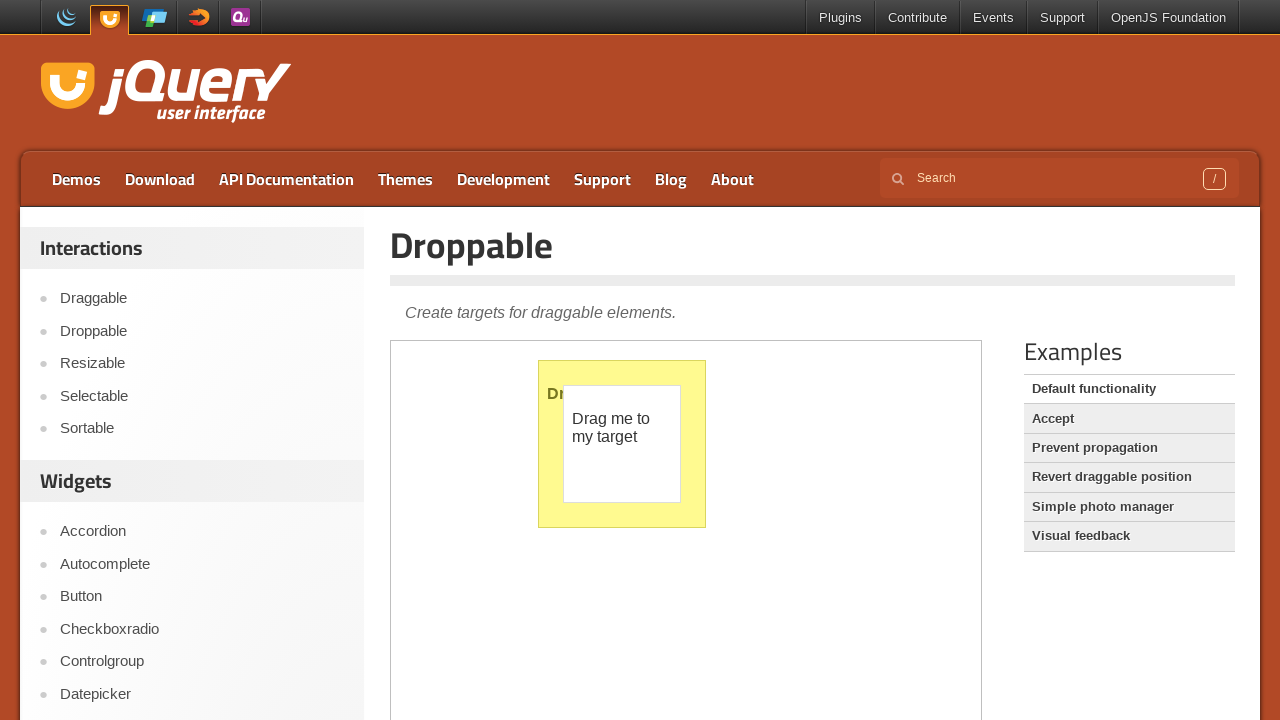